Tests dynamic content loading by clicking the Start button and waiting for the hidden element to become visible

Starting URL: https://the-internet.herokuapp.com/dynamic_loading/1

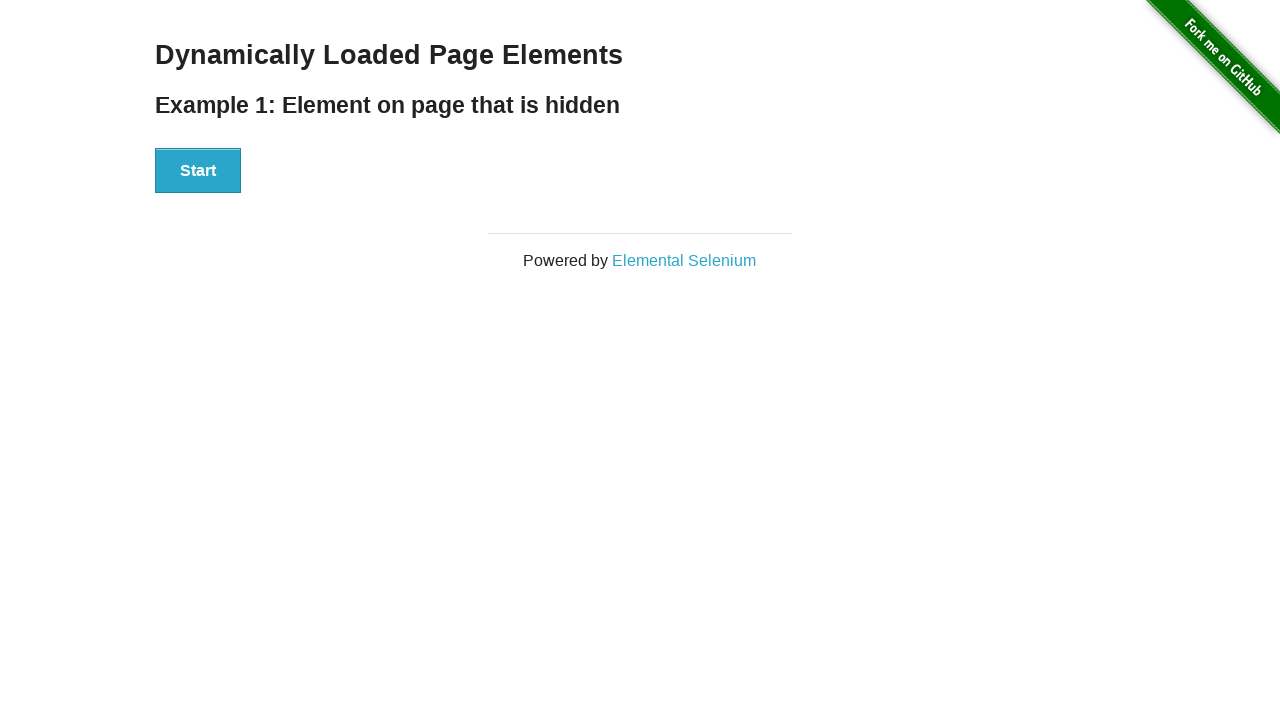

Clicked the Start button to trigger dynamic content loading at (198, 171) on xpath=//button[text() = 'Start']
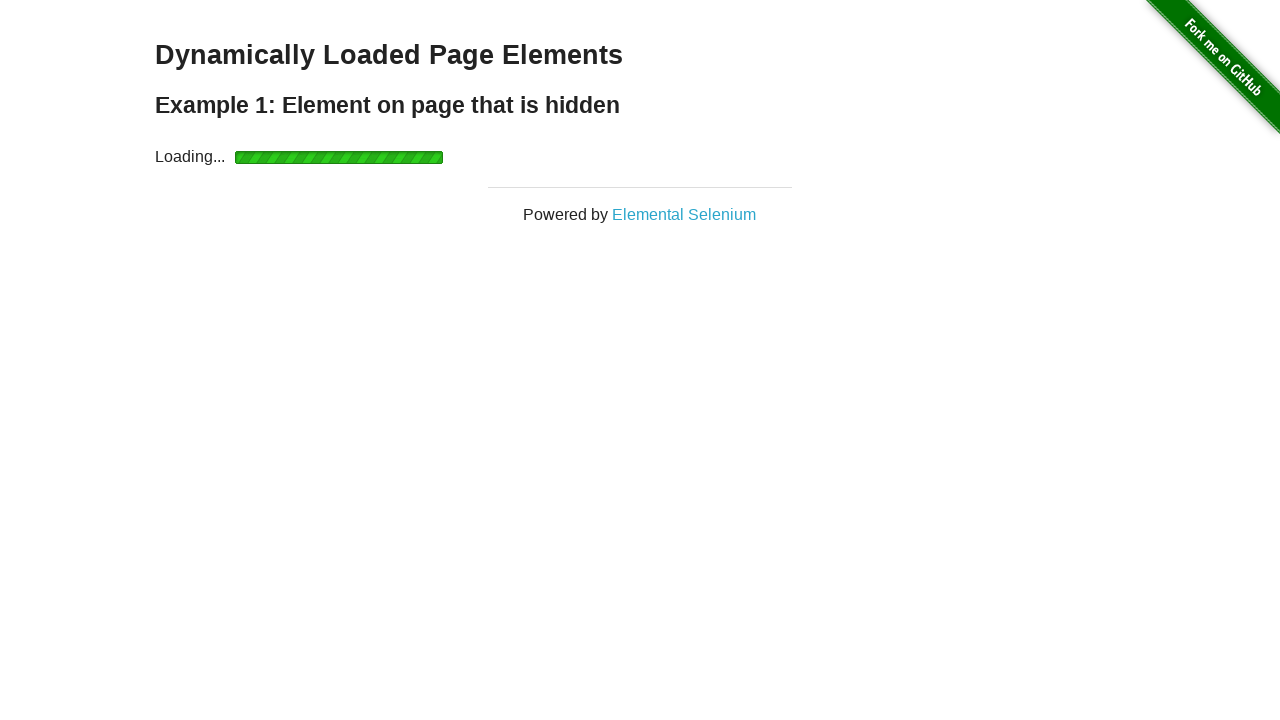

Waited for the finish element to become visible
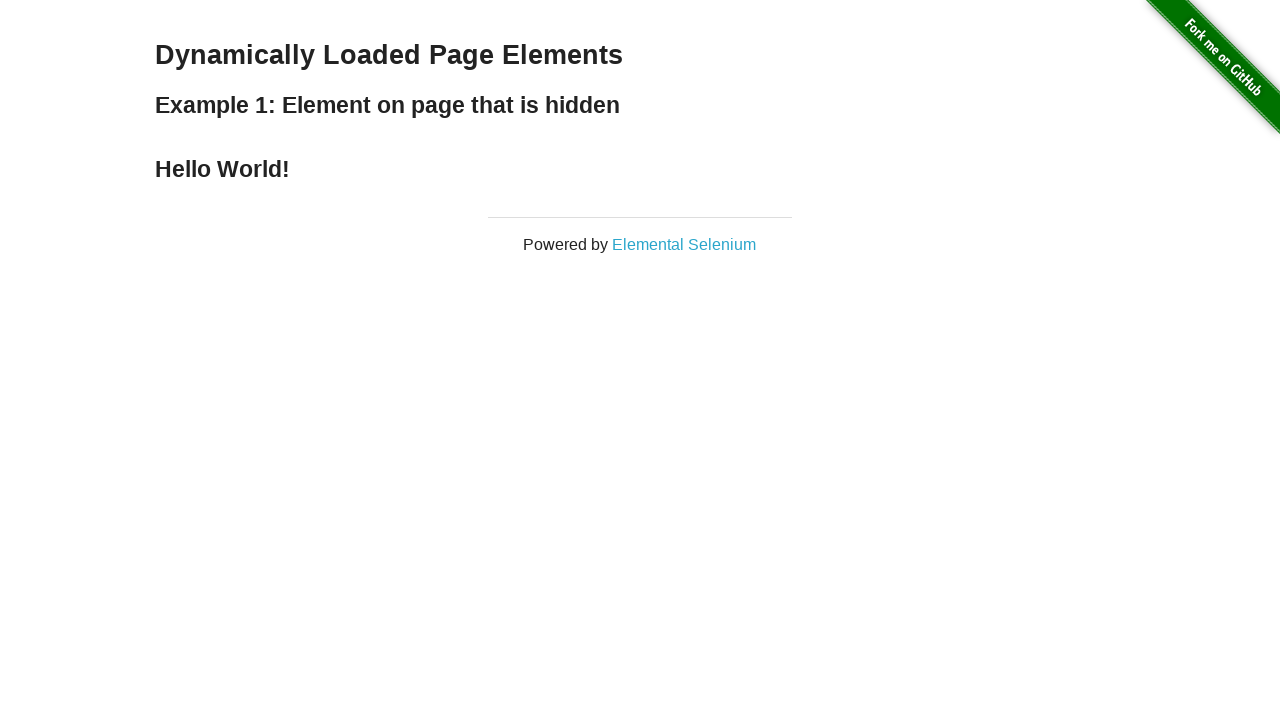

Clicked the finish element at (640, 169) on xpath=//div[@id='finish']
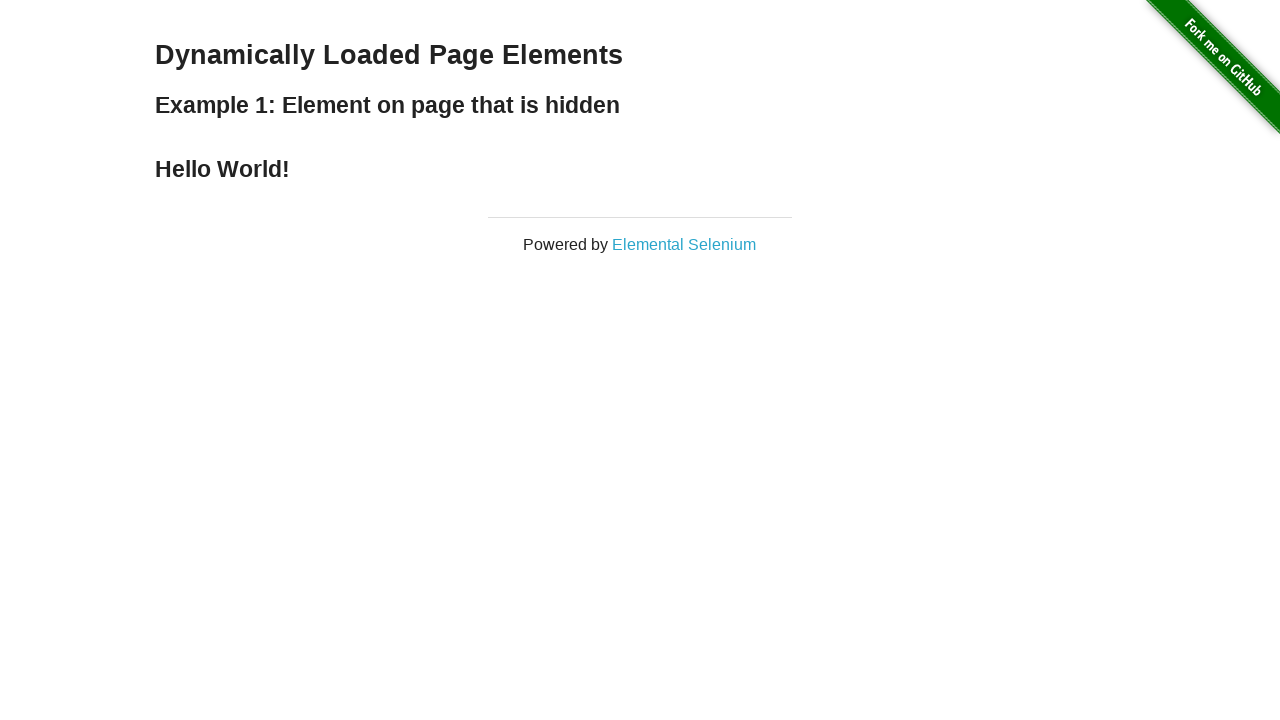

Verified the Hello World! message is displayed
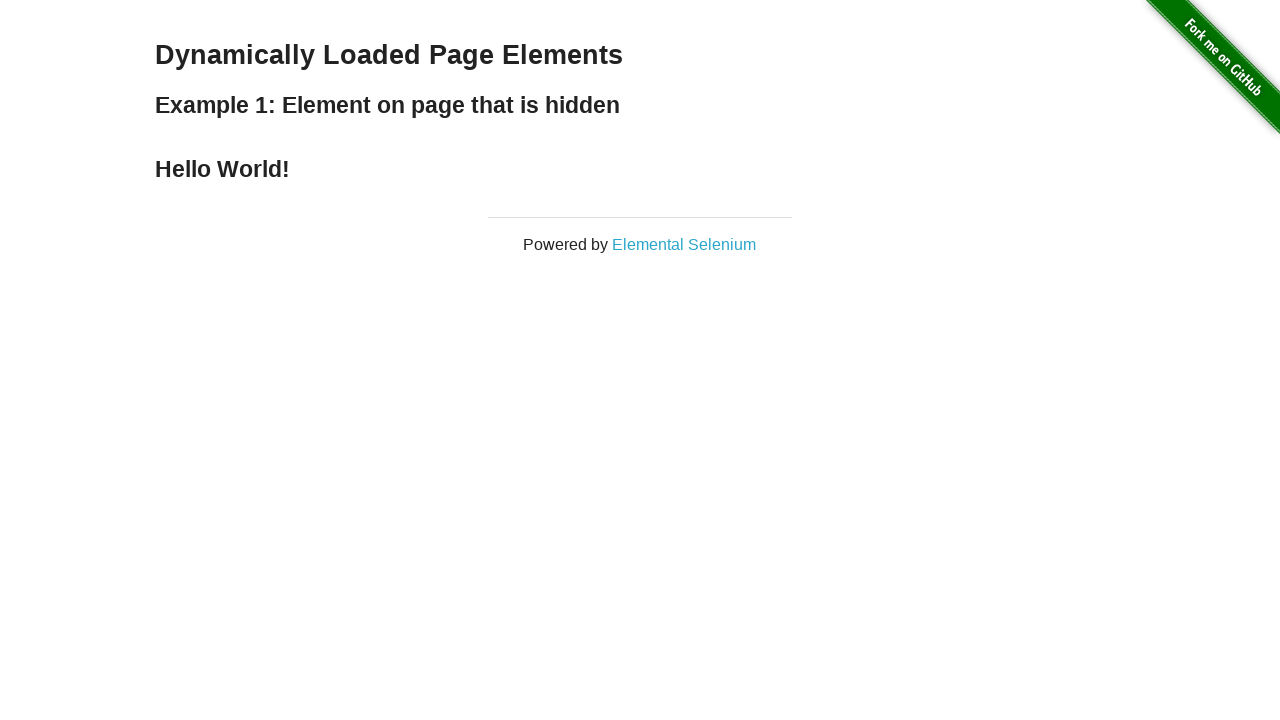

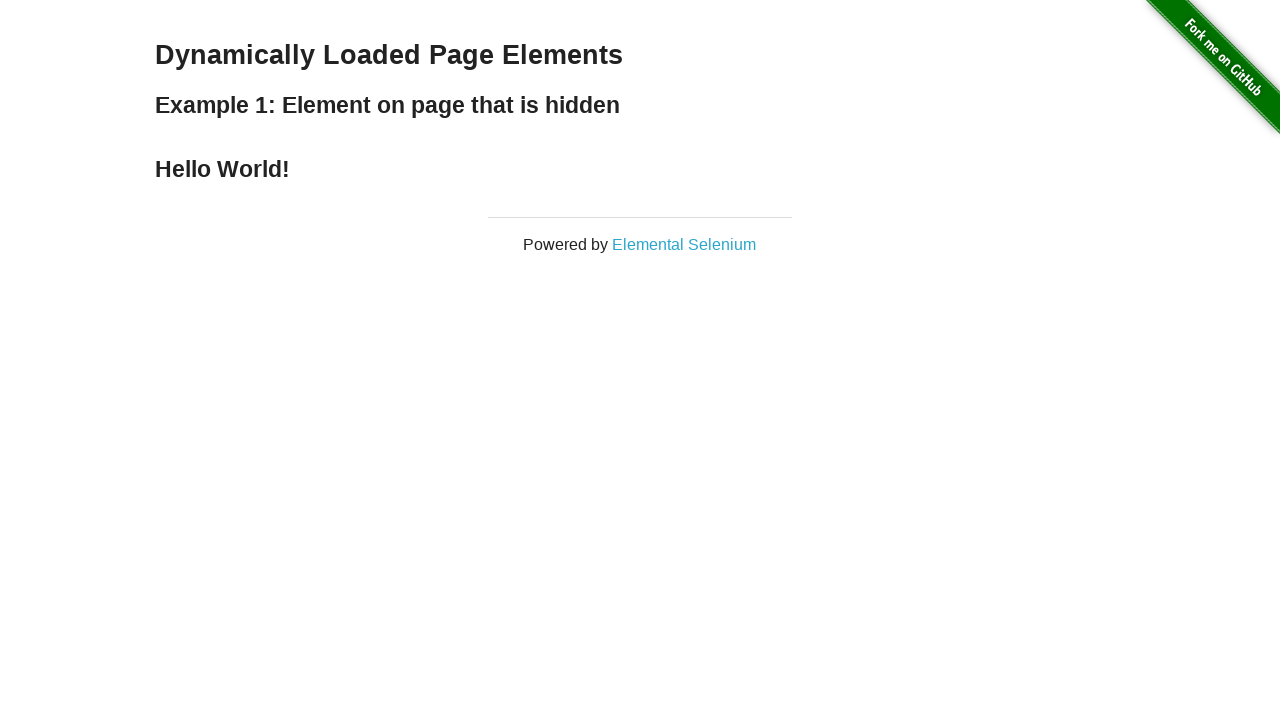